Tests an e-commerce flow by searching for products containing "ber", adding multiple items to cart, proceeding to checkout, and applying a promo code

Starting URL: https://rahulshettyacademy.com/seleniumPractise/#/

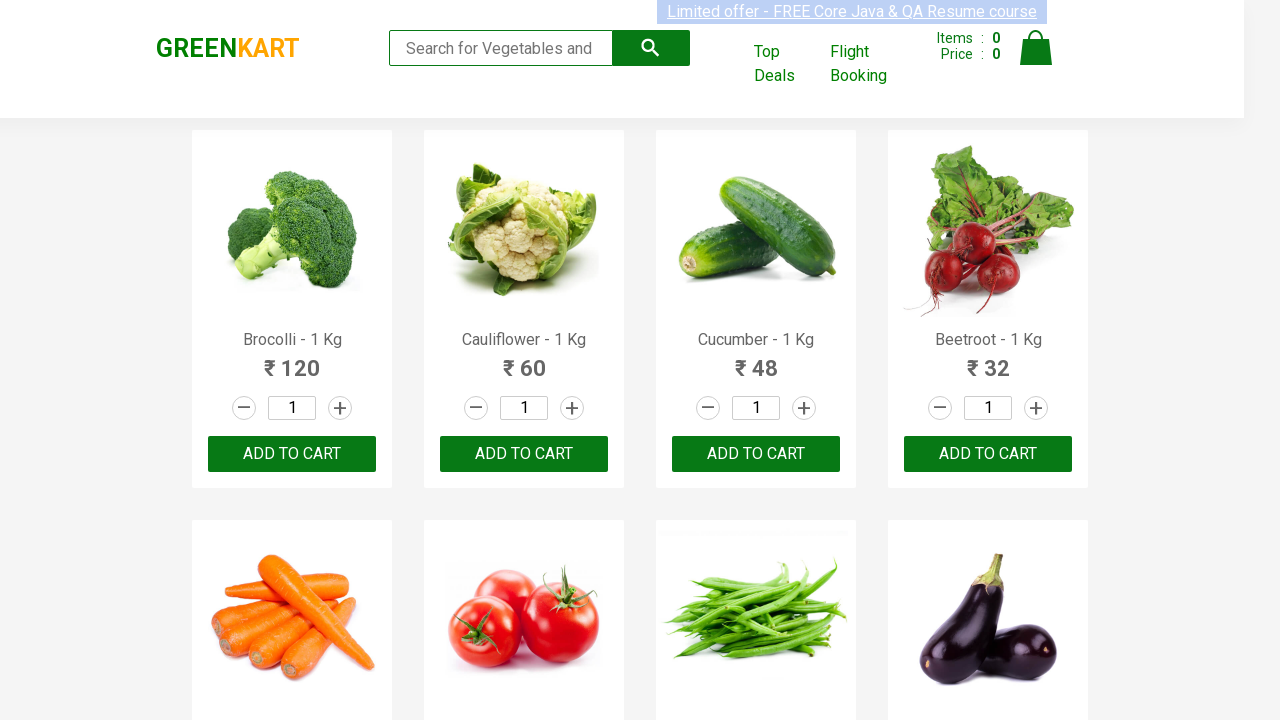

Filled search field with 'ber' to find products on input[type='search']
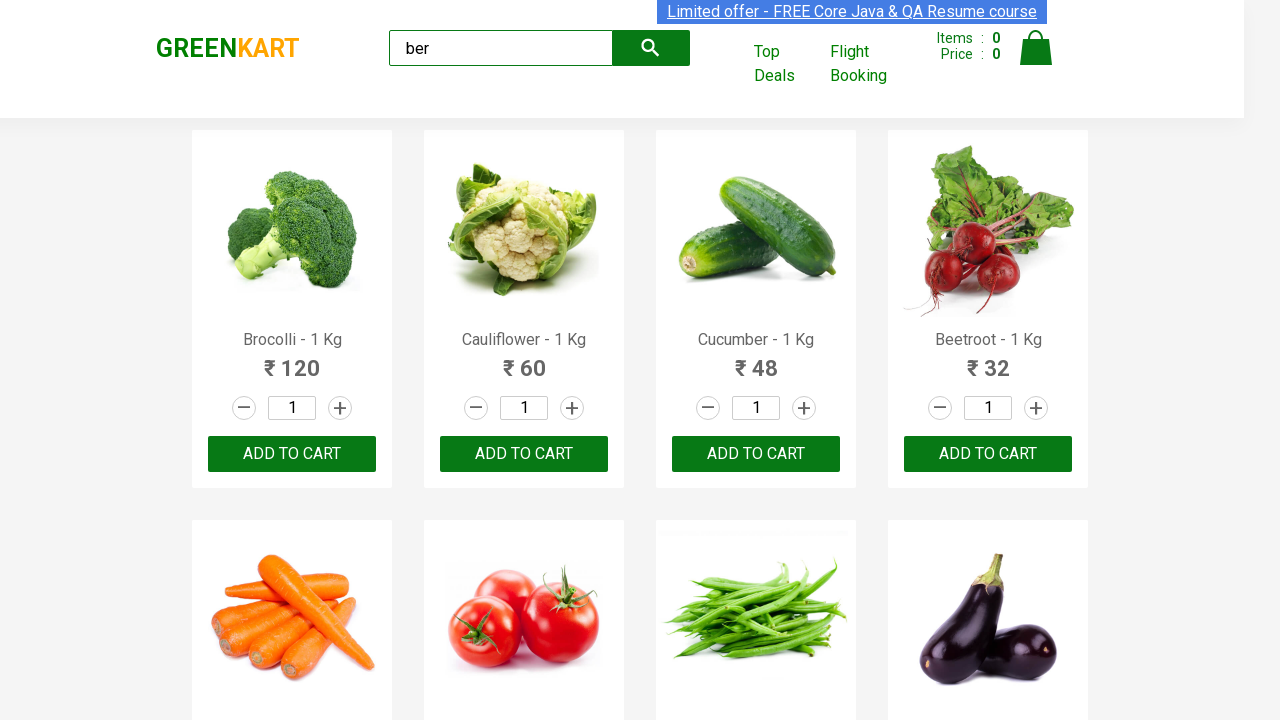

Clicked add to cart button for first product at (292, 454) on xpath=//*[@id='root']/div/div[1]/div/div[1]/div[3]/button
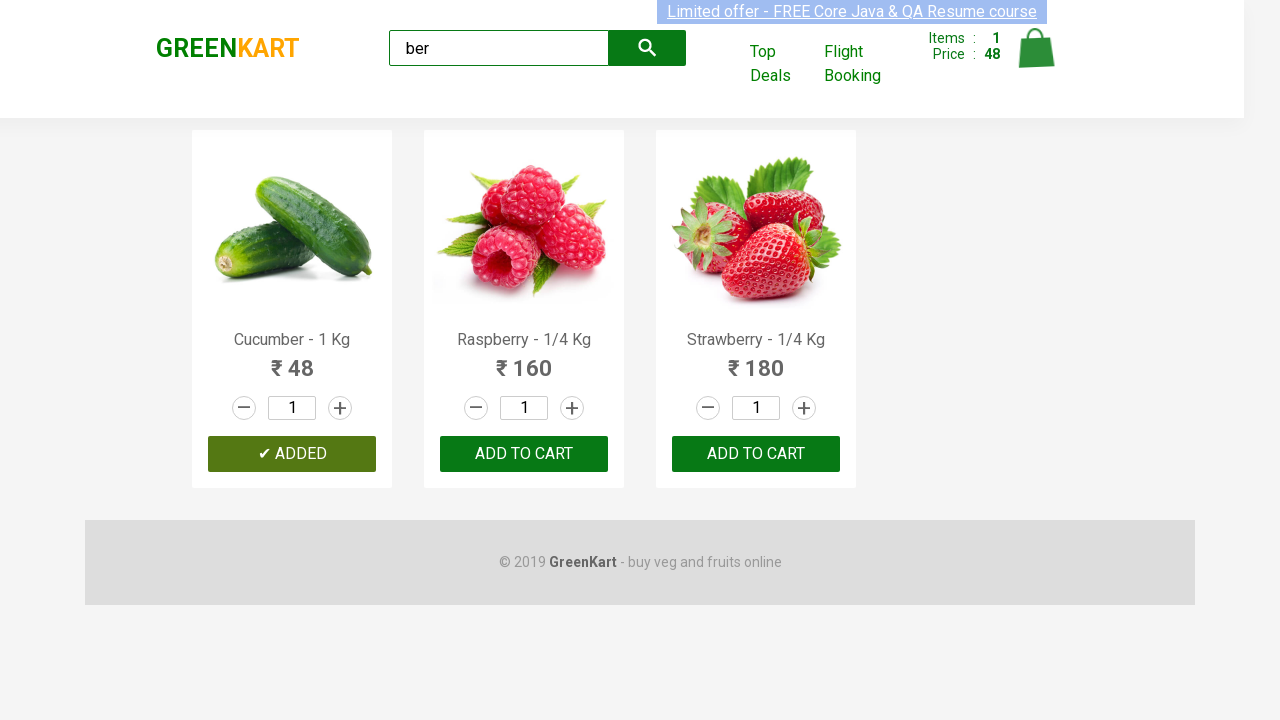

Clicked add to cart button for second product at (524, 454) on xpath=//*[@id='root']/div/div[1]/div/div[2]/div[3]/button
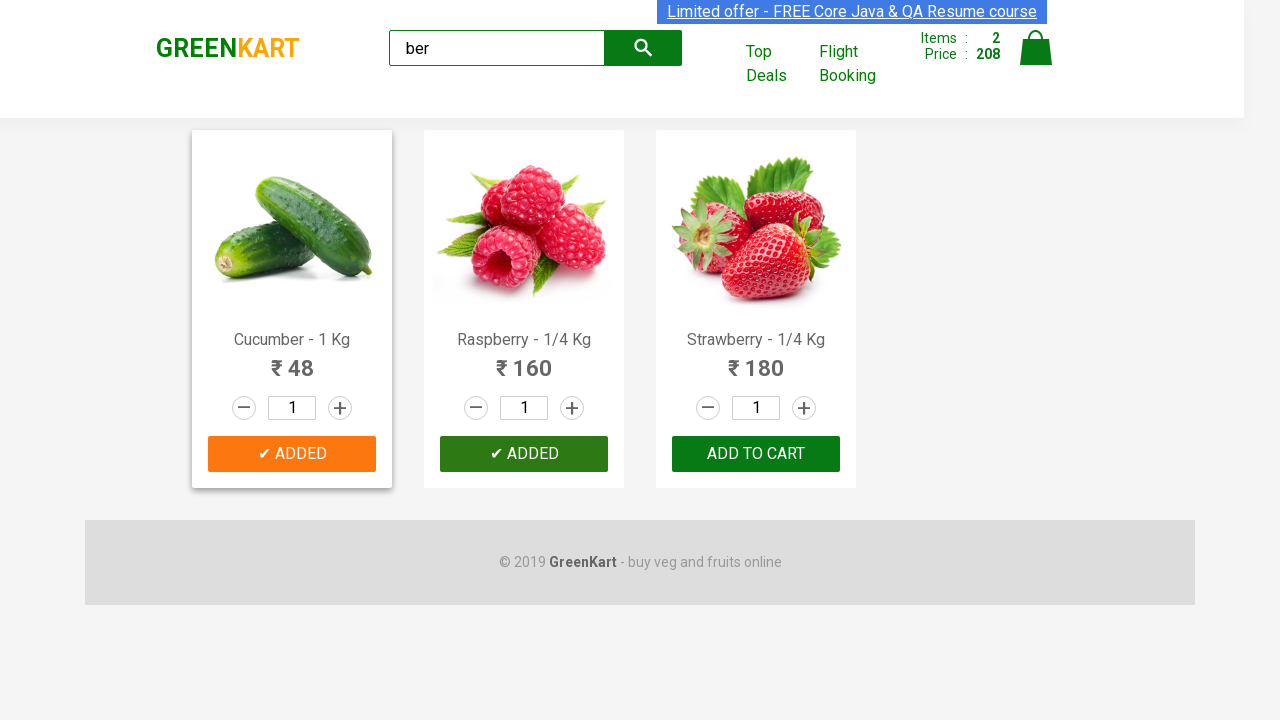

Clicked add to cart button for third product at (756, 454) on xpath=//*[@id='root']/div/div[1]/div/div[3]/div[3]/button
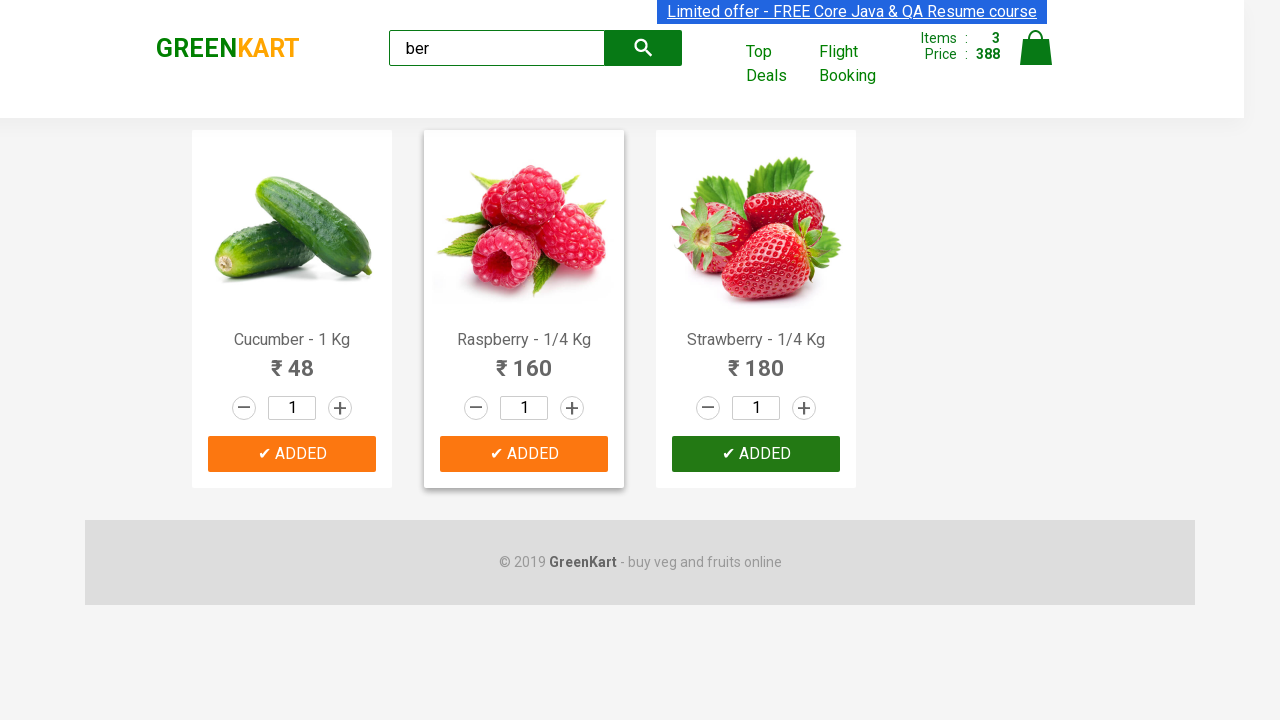

Clicked cart icon to view shopping cart at (1036, 48) on img[alt='Cart']
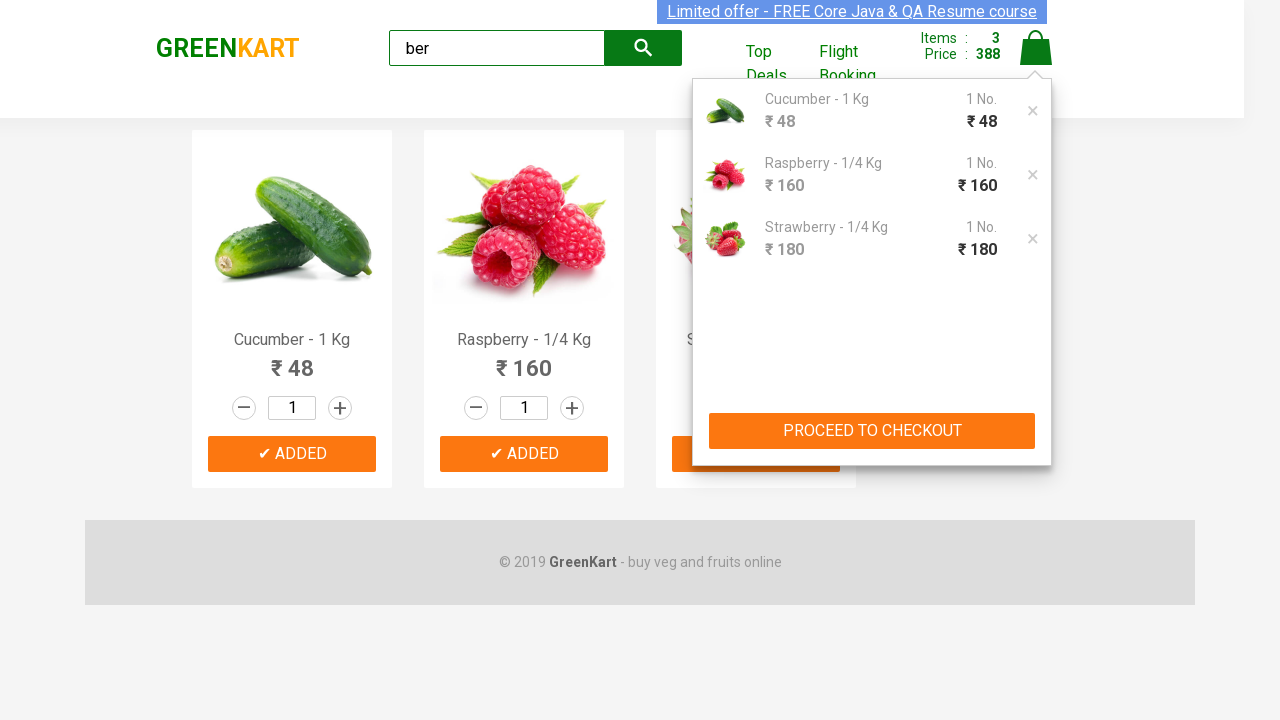

Clicked proceed to checkout button at (872, 431) on xpath=//*[@id='root']/div/header/div/div[3]/div[2]/div[2]/button
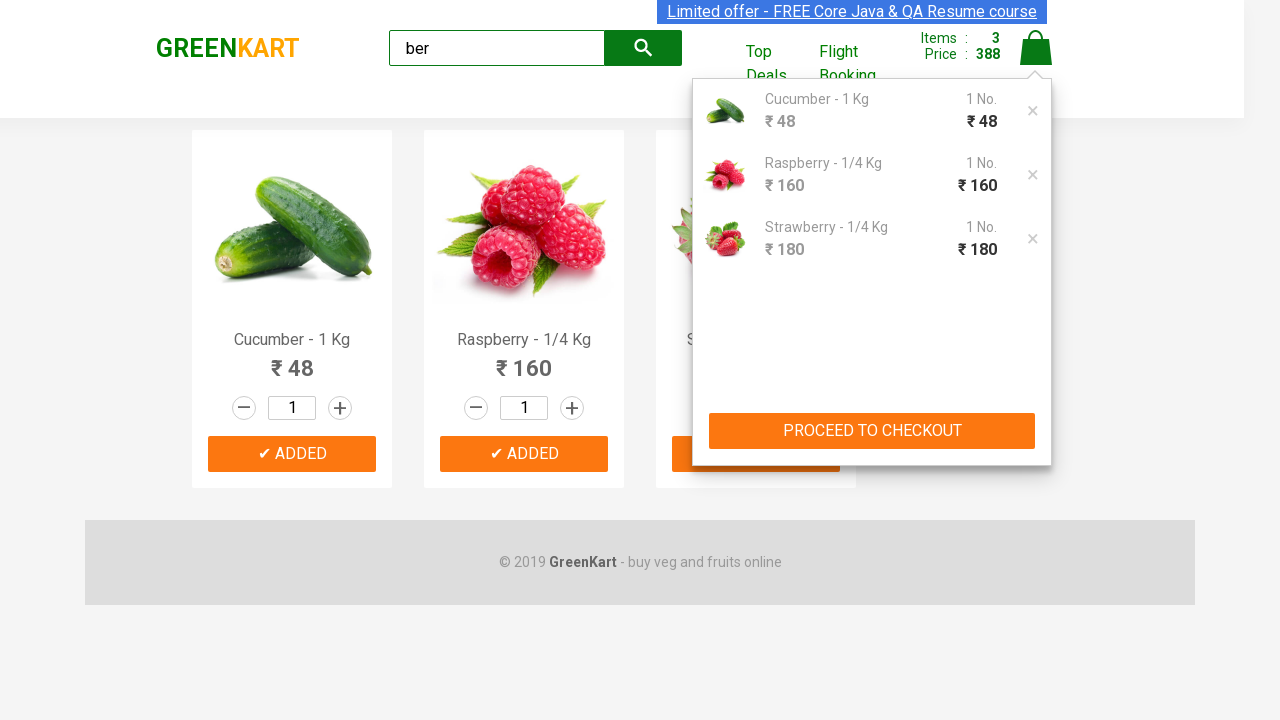

Entered promo code 'DISCOUNT2024' on input.promoCode
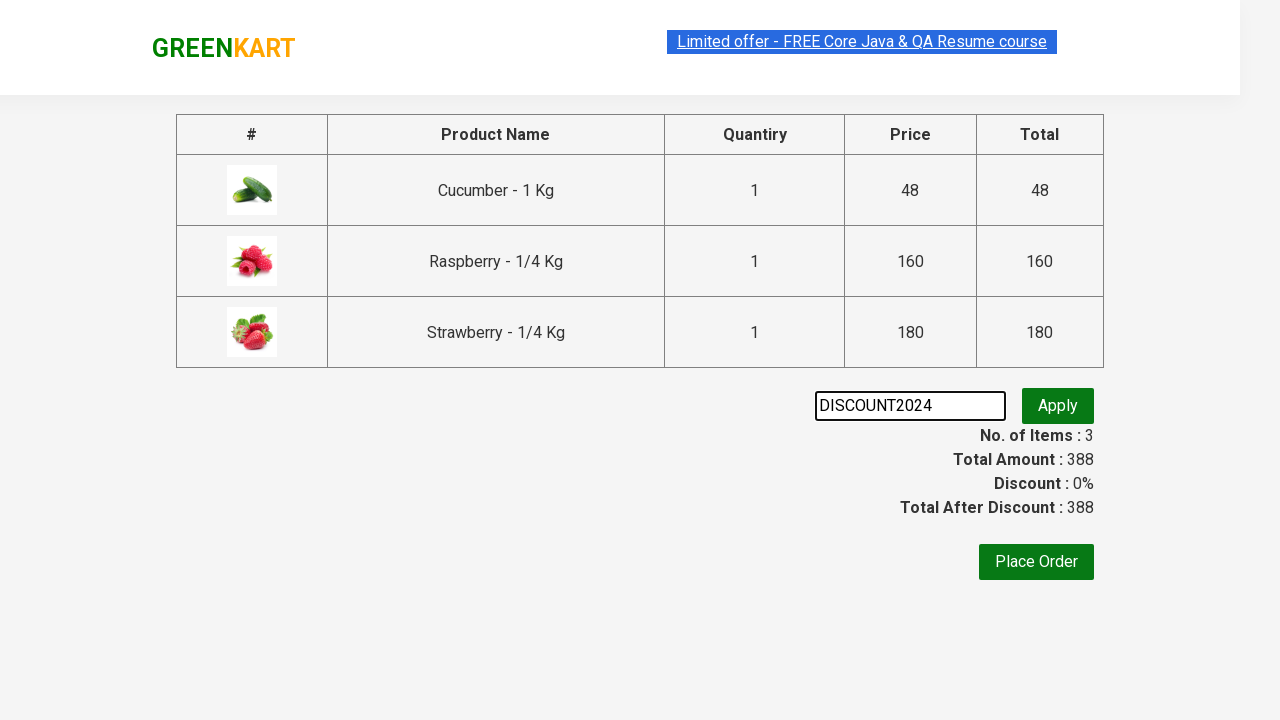

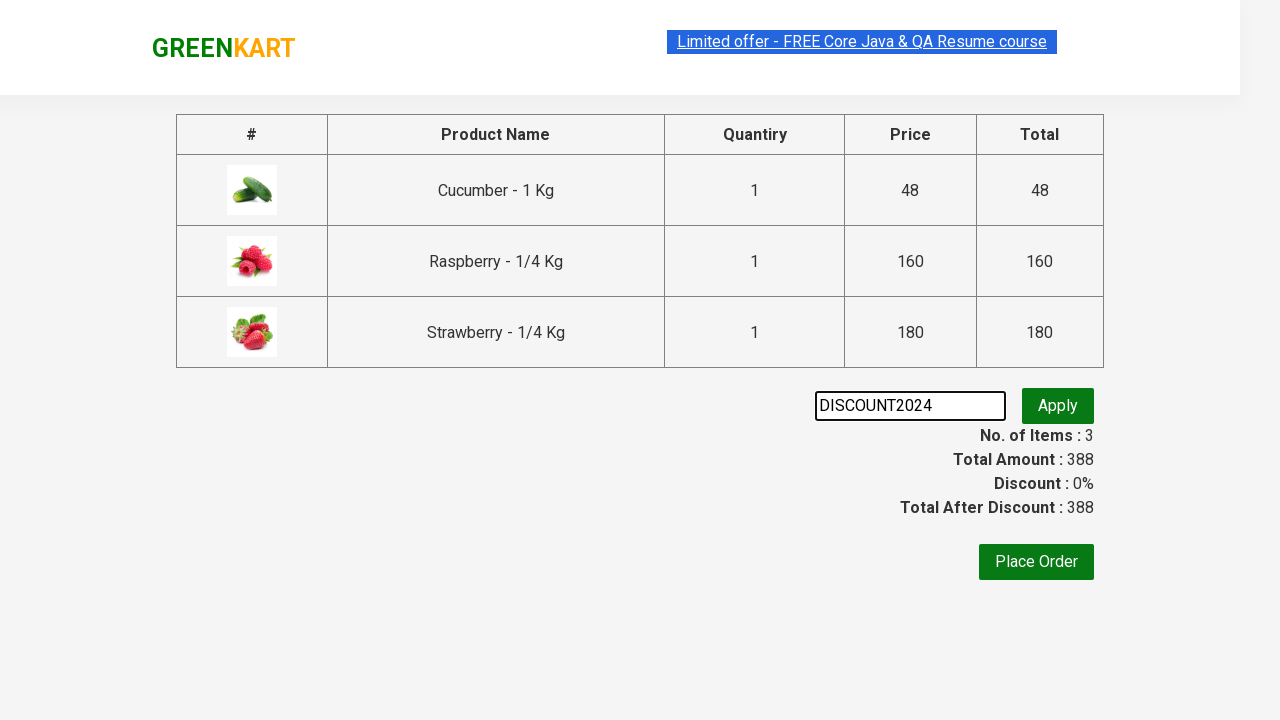